Tests JavaScript prompt functionality by navigating to Basic Elements tab, clicking on JavaScript Prompt button, entering a name in the alert, and validating the confirmation message.

Starting URL: http://automationbykrishna.com/#

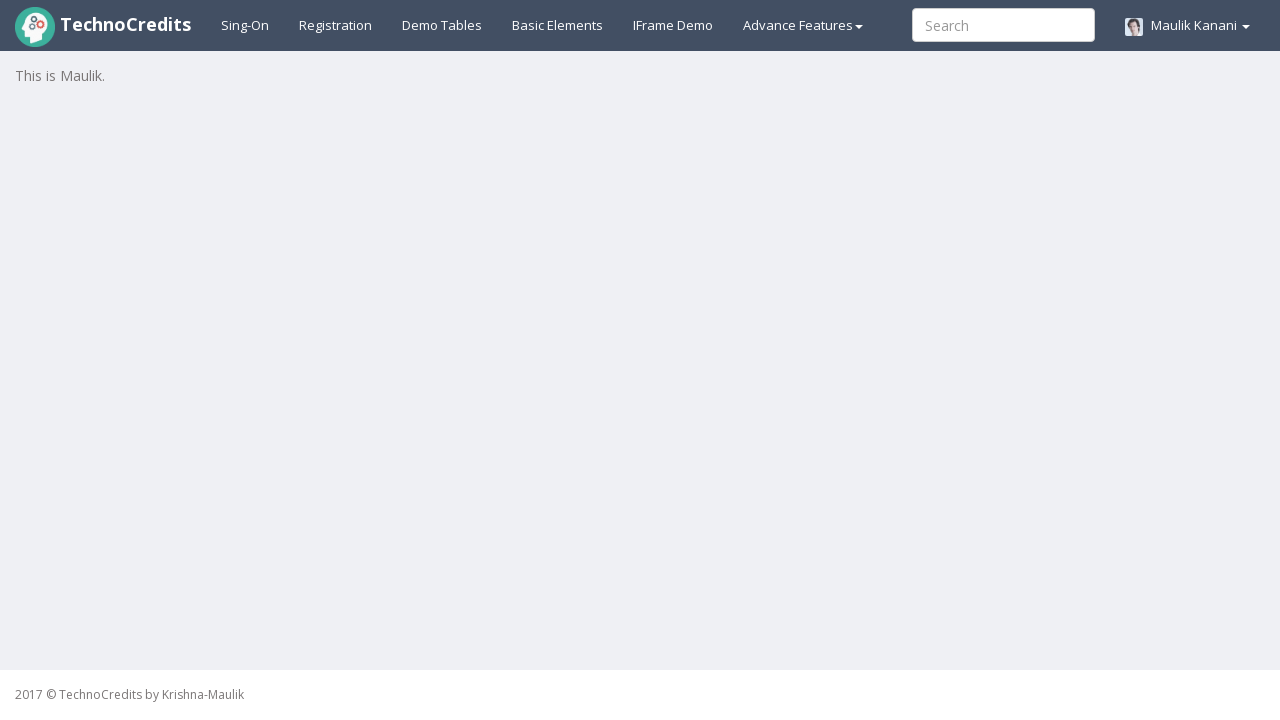

Clicked on Basic Elements tab at (558, 25) on xpath=//a[contains(text(),'Basic Elements')]
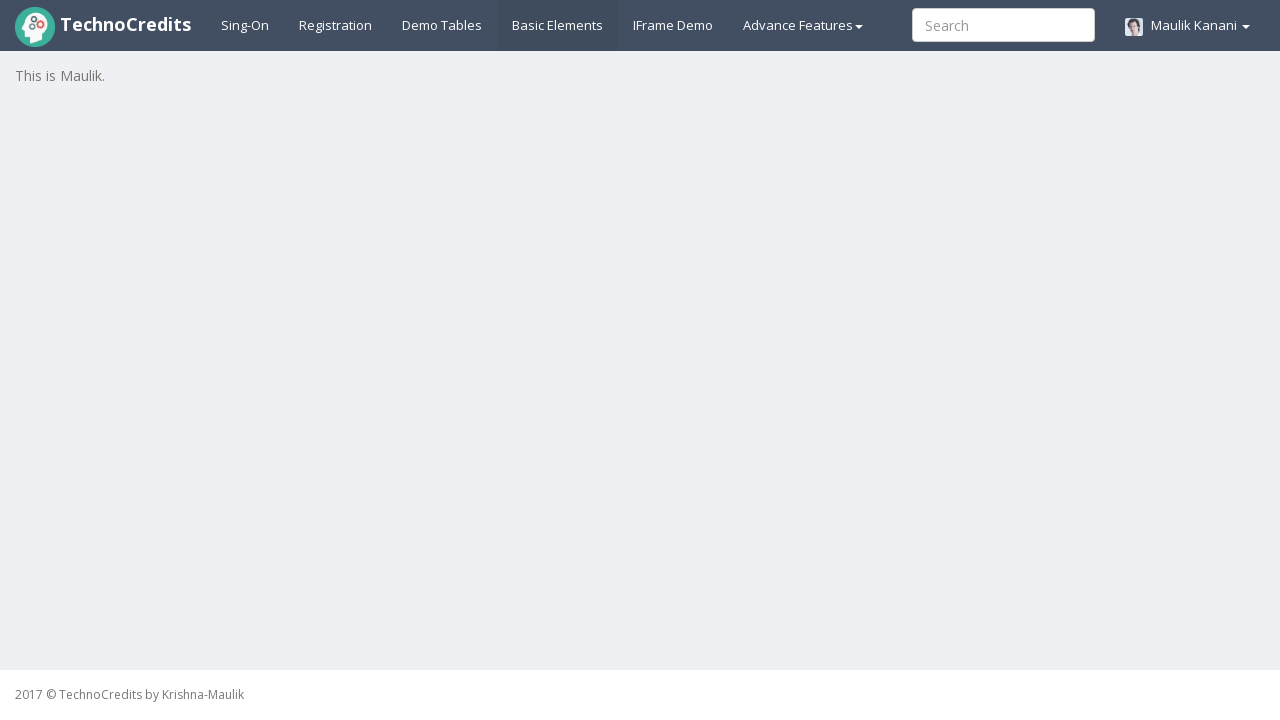

Waited for page to load
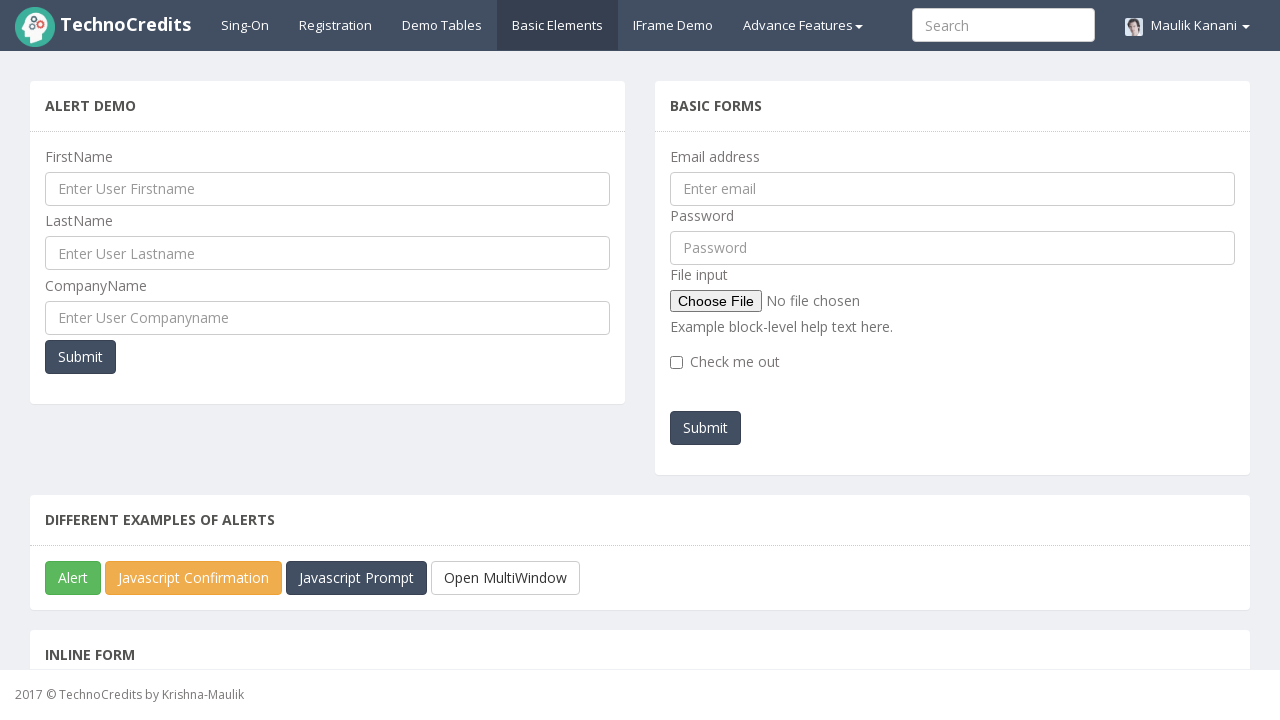

Scrolled down 300px to make JavaScript Prompt button visible
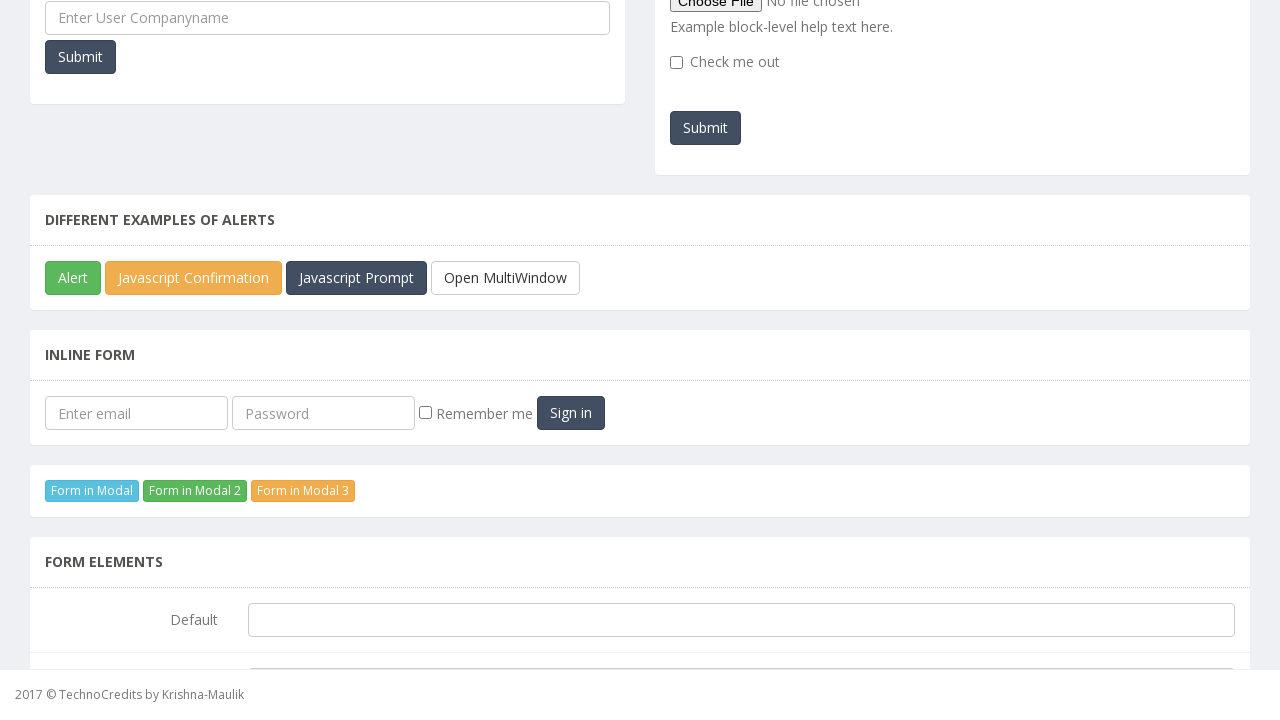

Set up dialog handler to accept prompt with 'TestUser123'
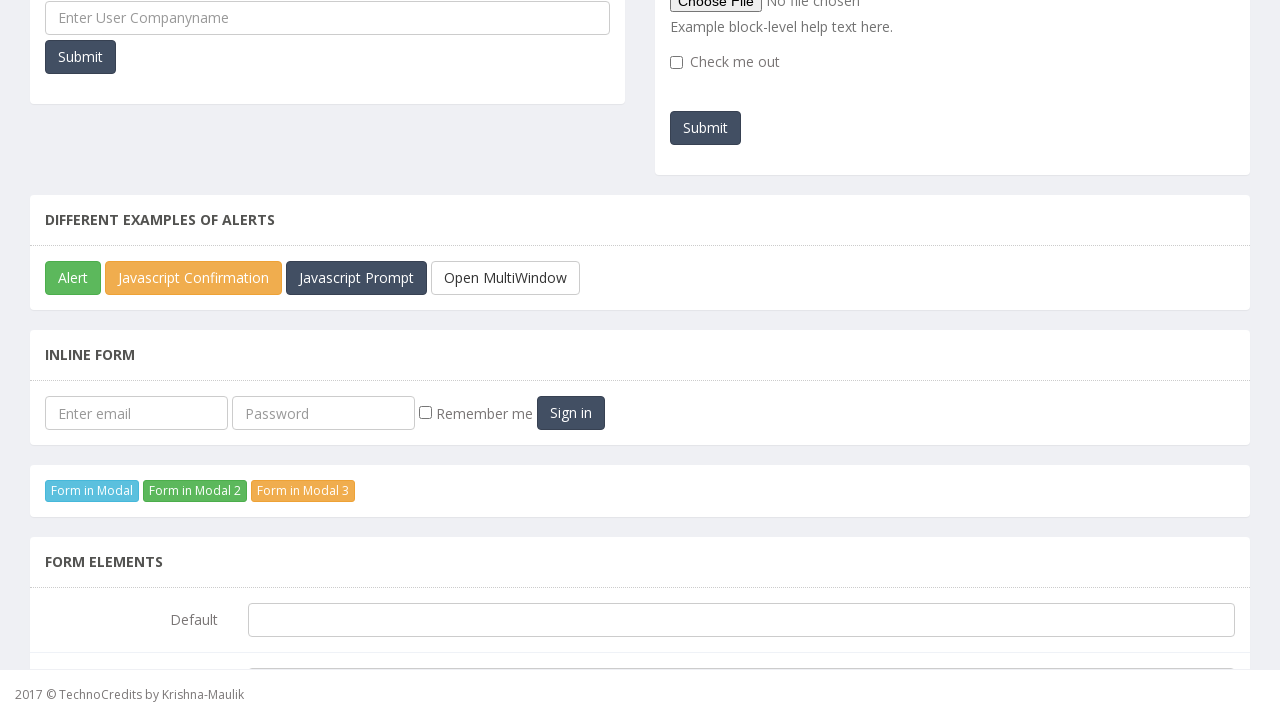

Clicked on JavaScript Prompt button at (356, 278) on xpath=//button[@id='javascriptPromp']
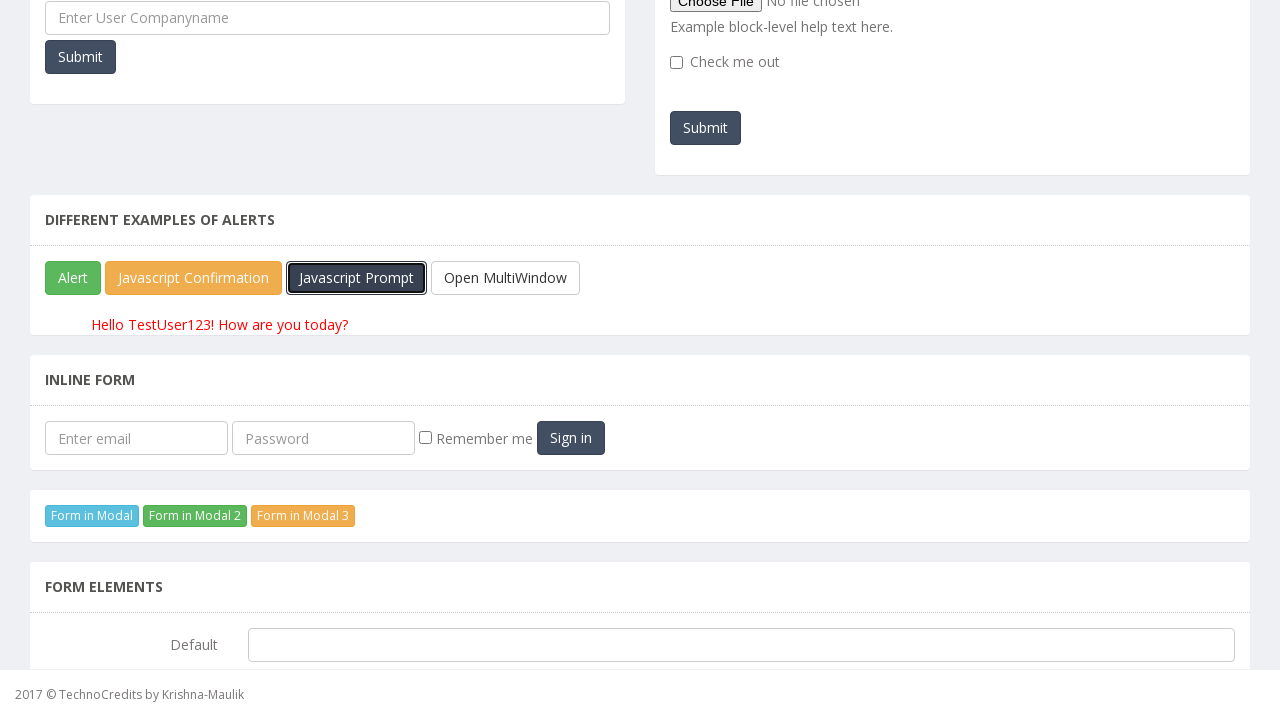

Waited for confirmation message to appear
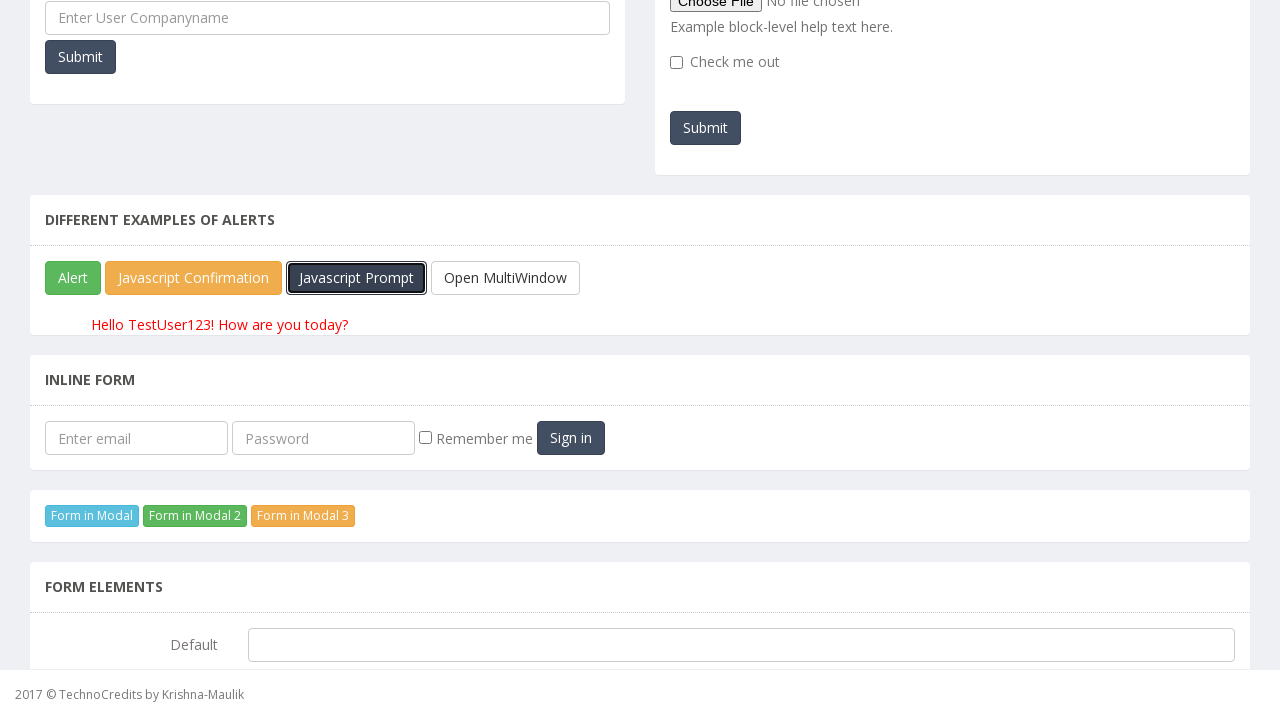

Retrieved confirmation message: 'Hello TestUser123! How are you today?'
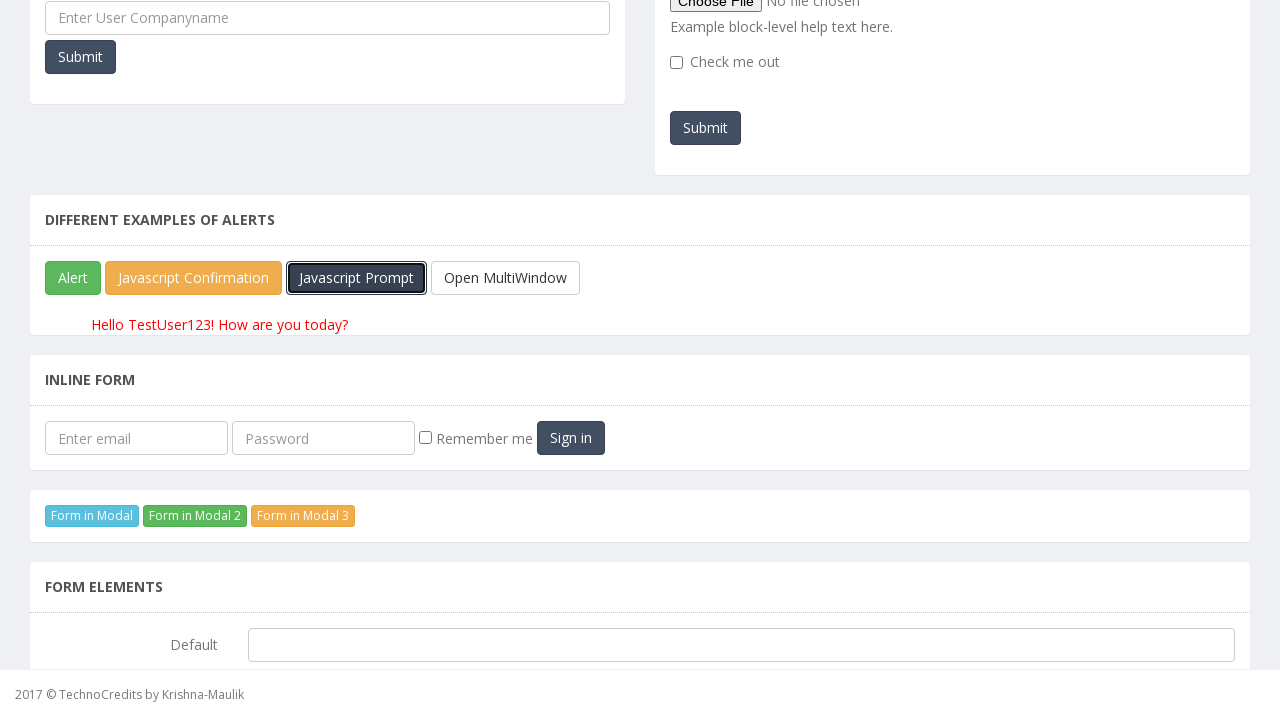

Verified confirmation message matches expected text
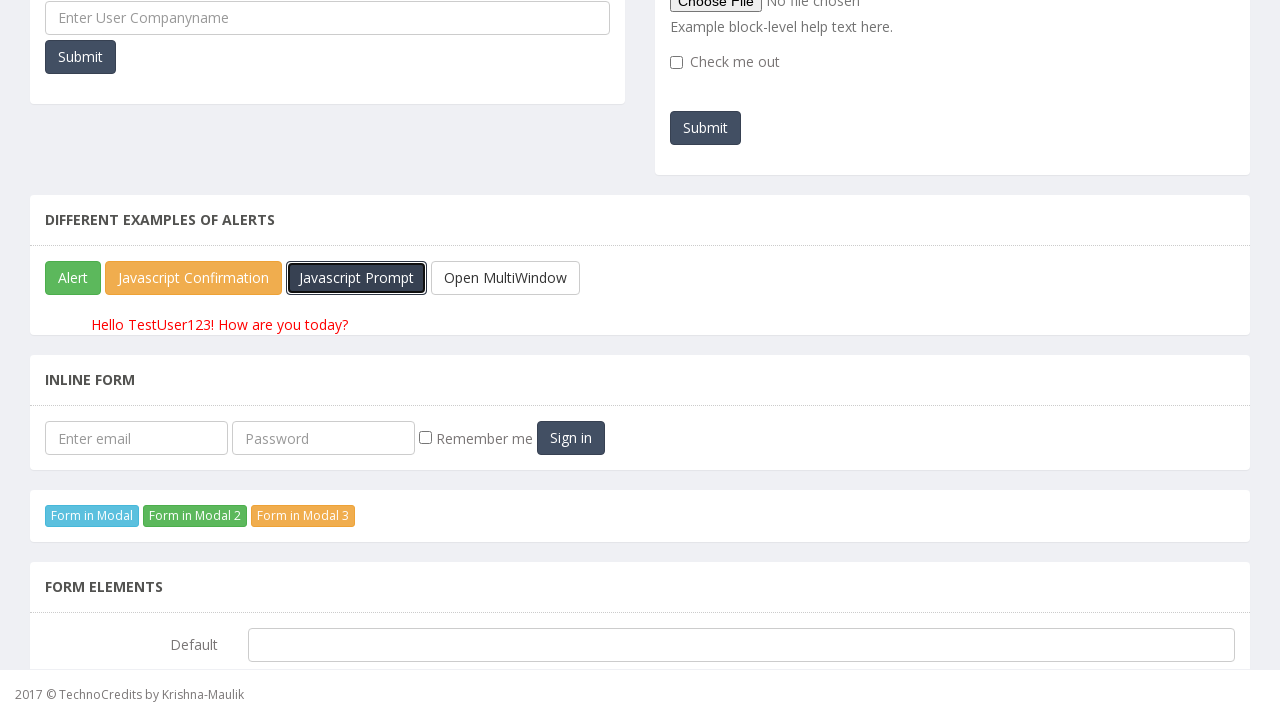

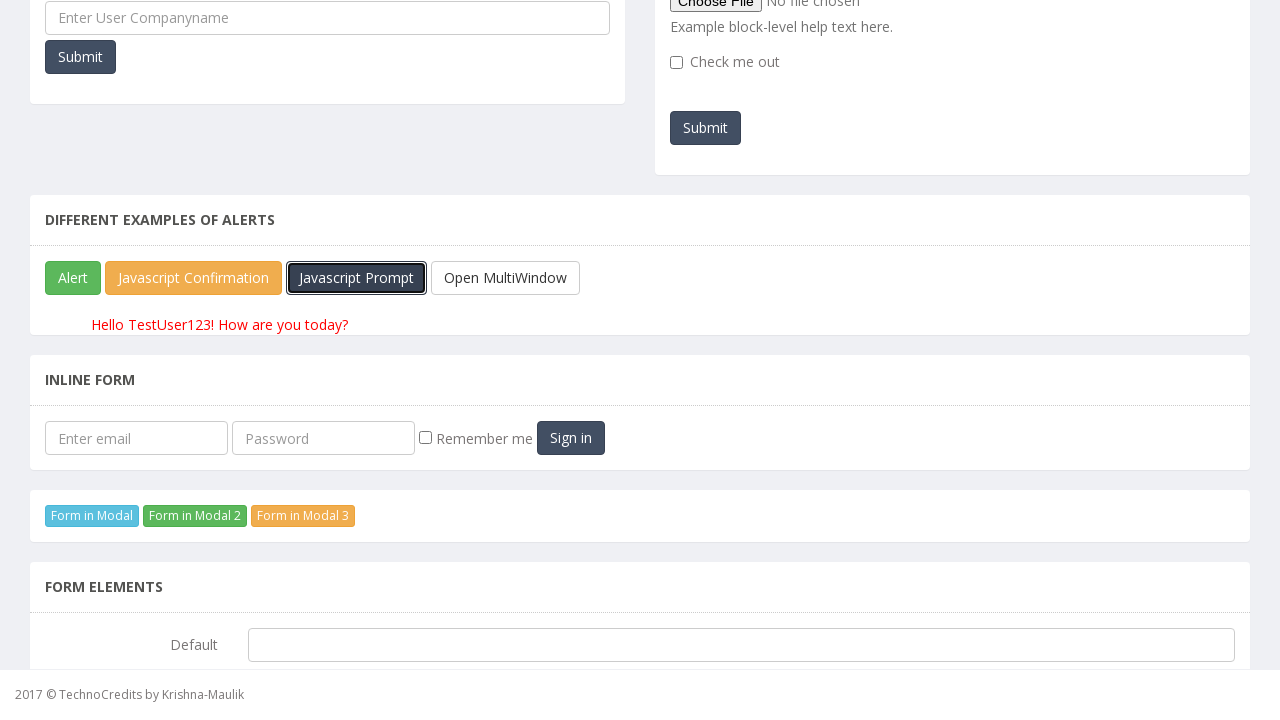